Navigates to a GitHub user profile page and waits for it to load

Starting URL: https://github.com/GoldeRoX

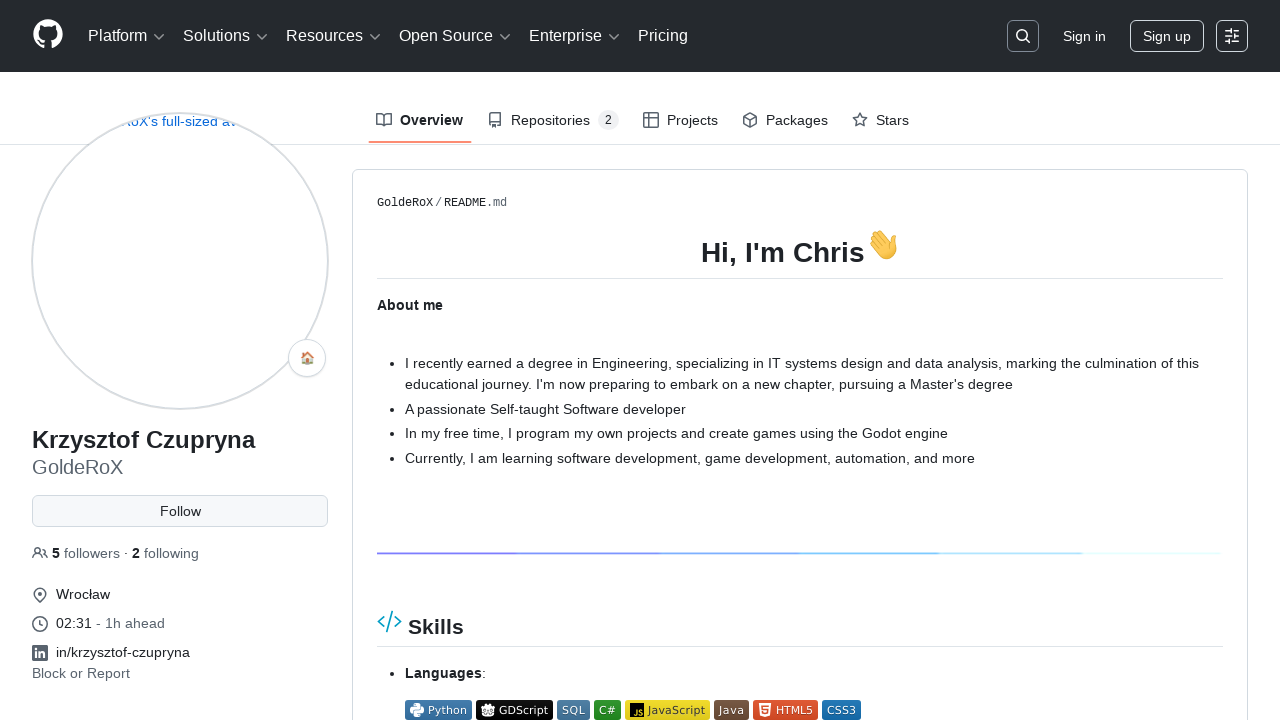

Navigated to GitHub user profile page for GoldeRoX
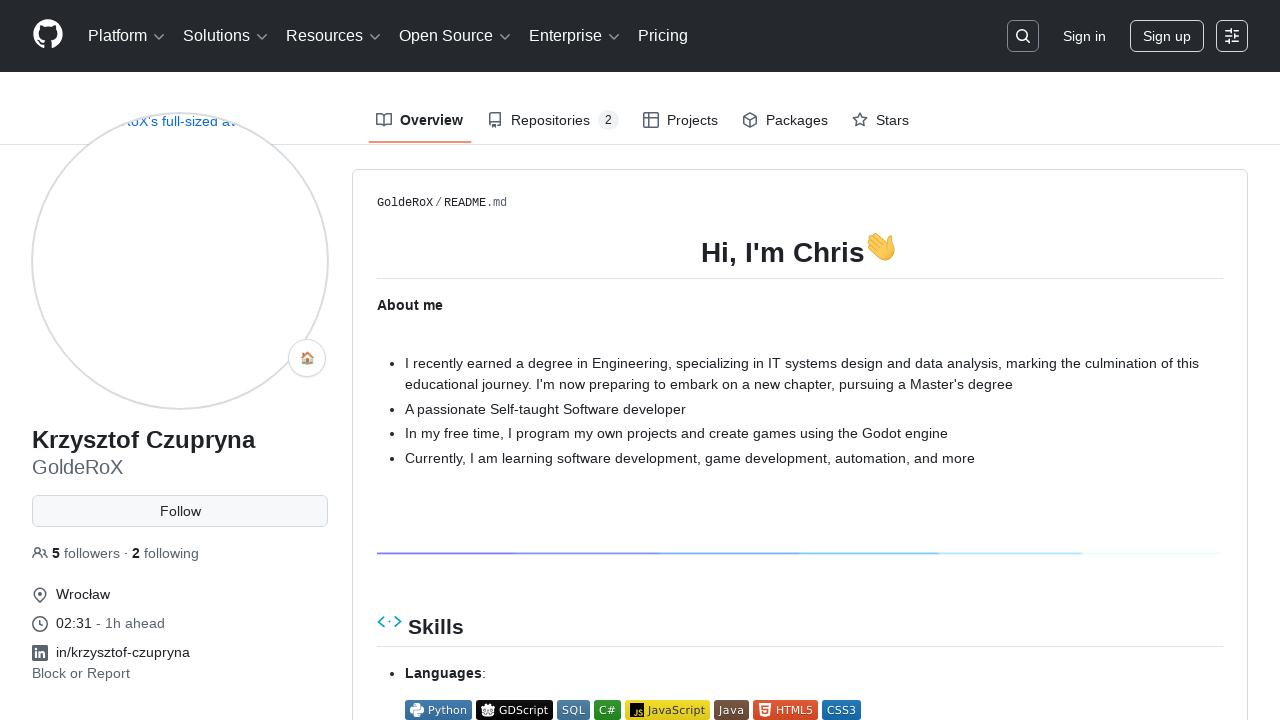

GitHub profile page loaded - vcard element is visible
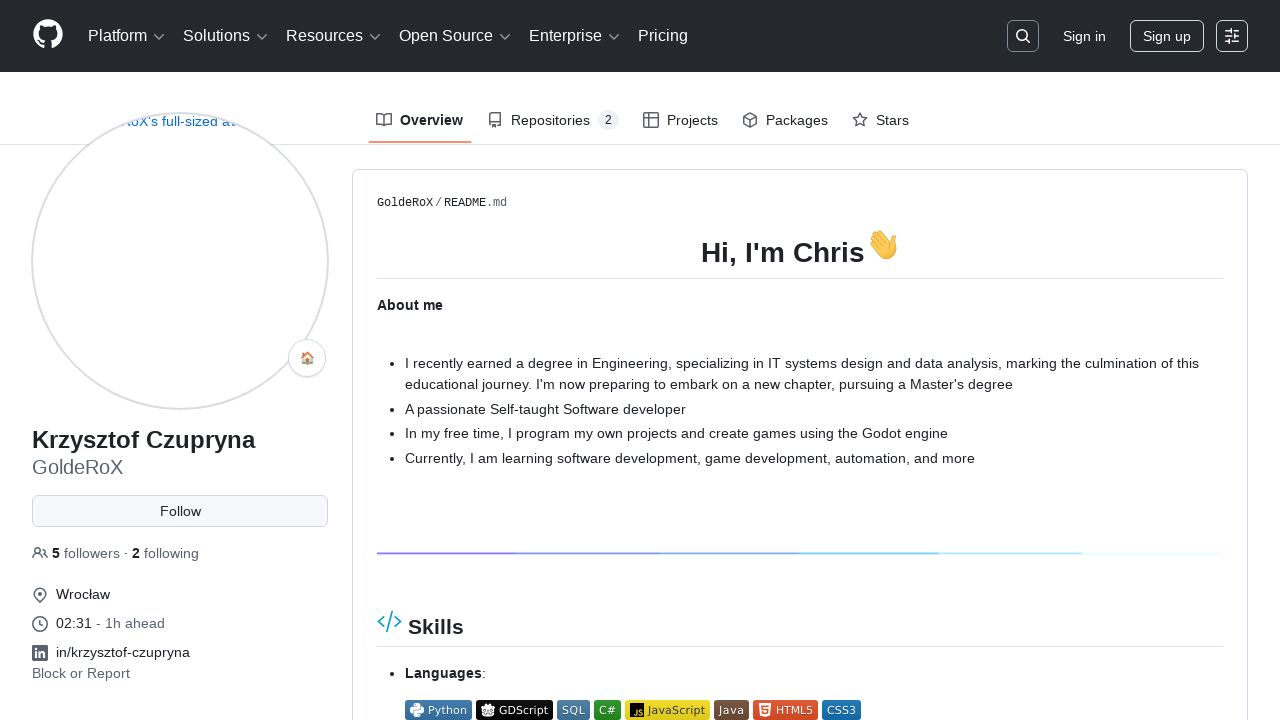

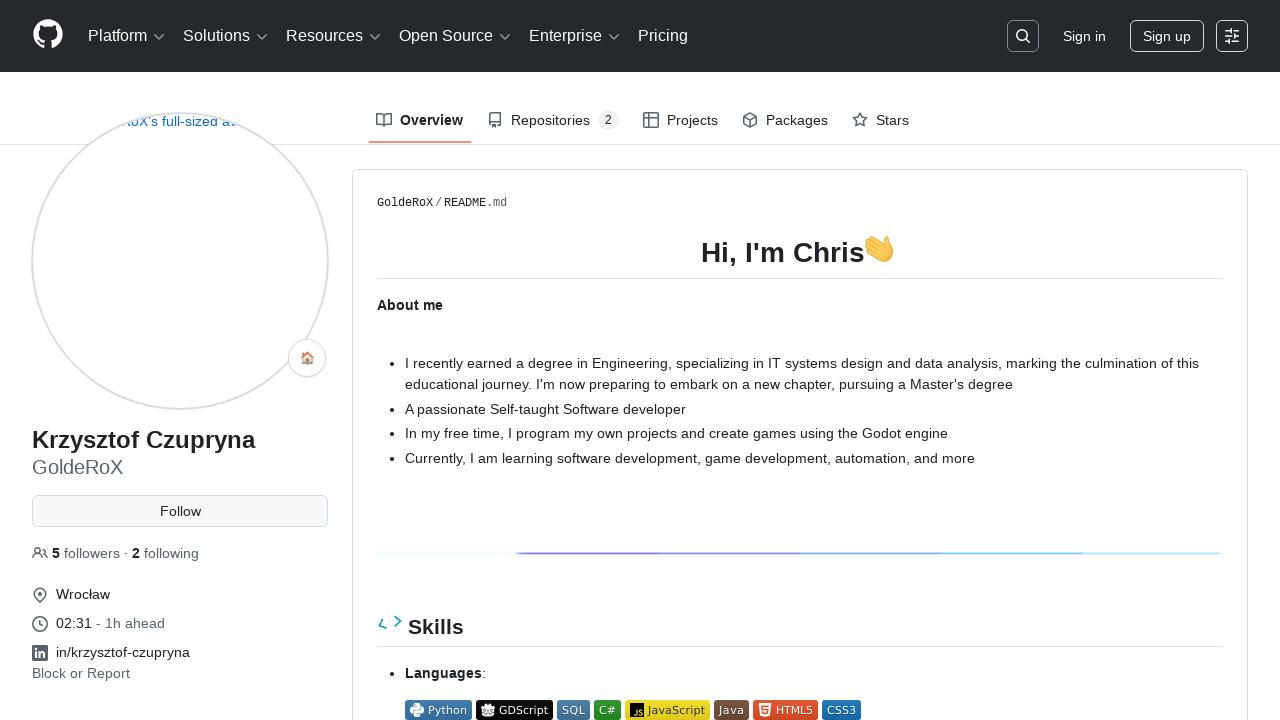